Tests browser navigation functionality including back, forward, and refresh operations on Tesla website

Starting URL: https://www.tesla.com

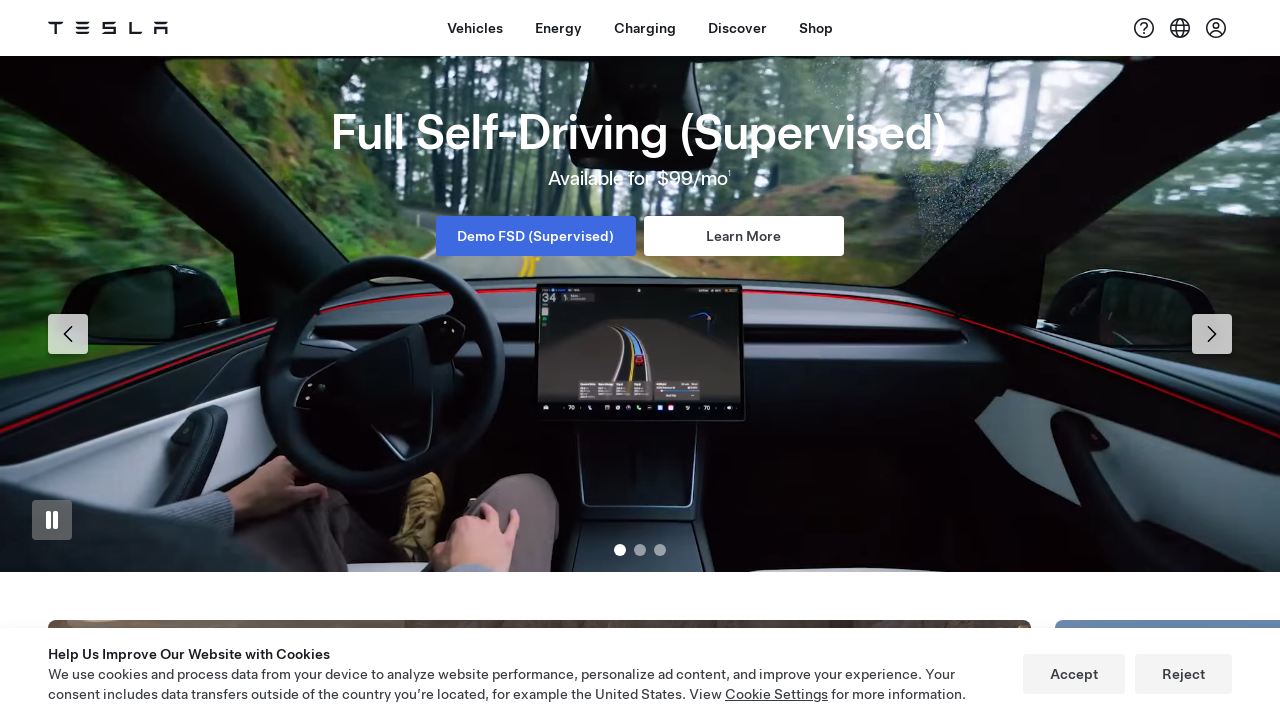

Navigated back to previous page
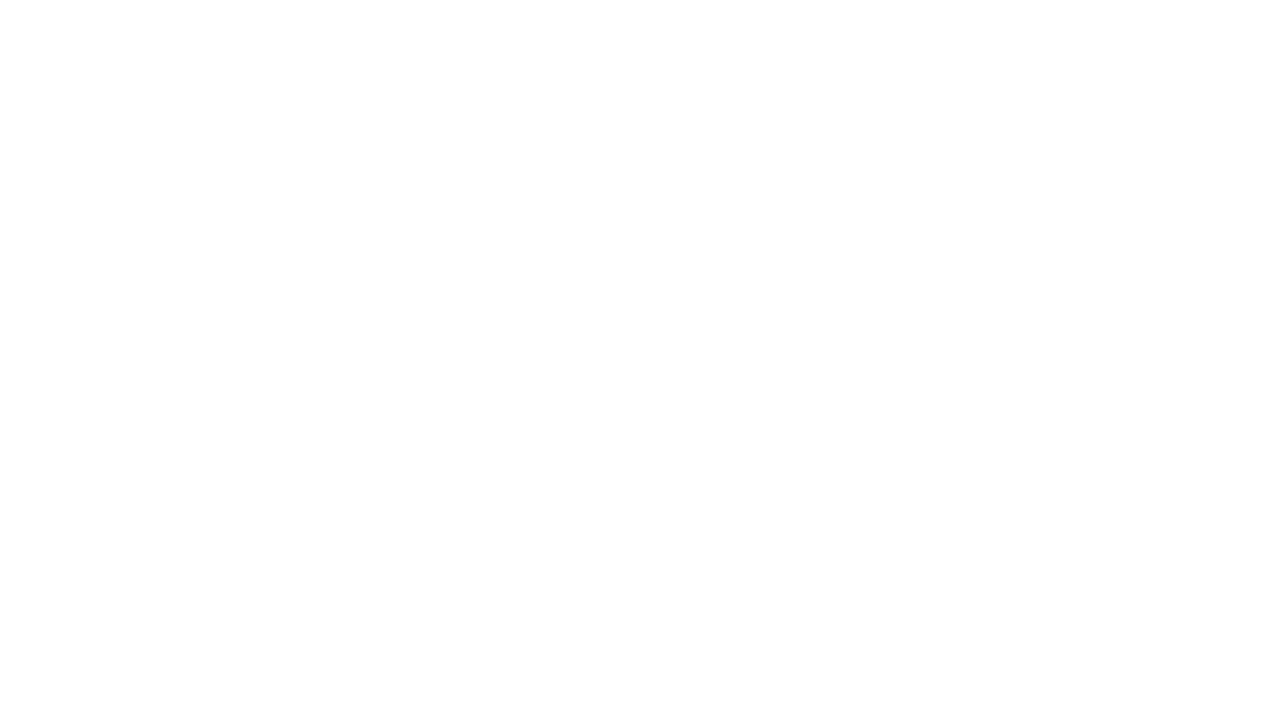

Navigated forward to next page
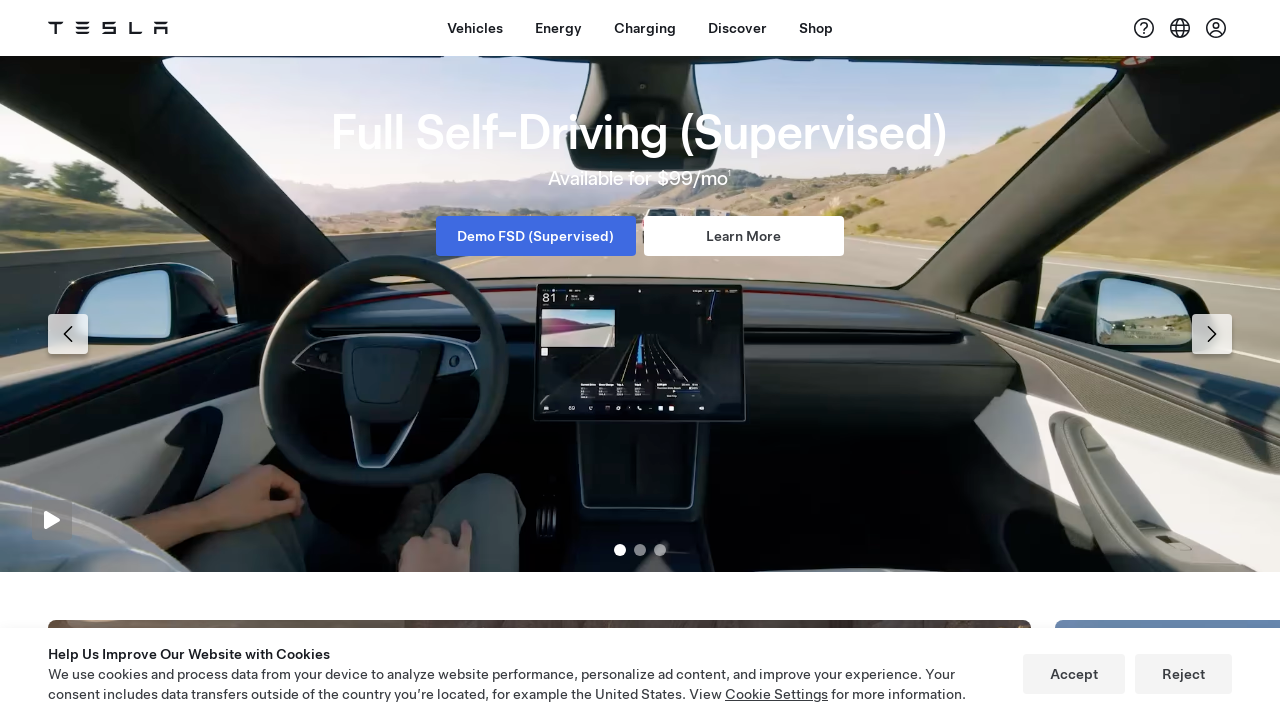

Refreshed the current page
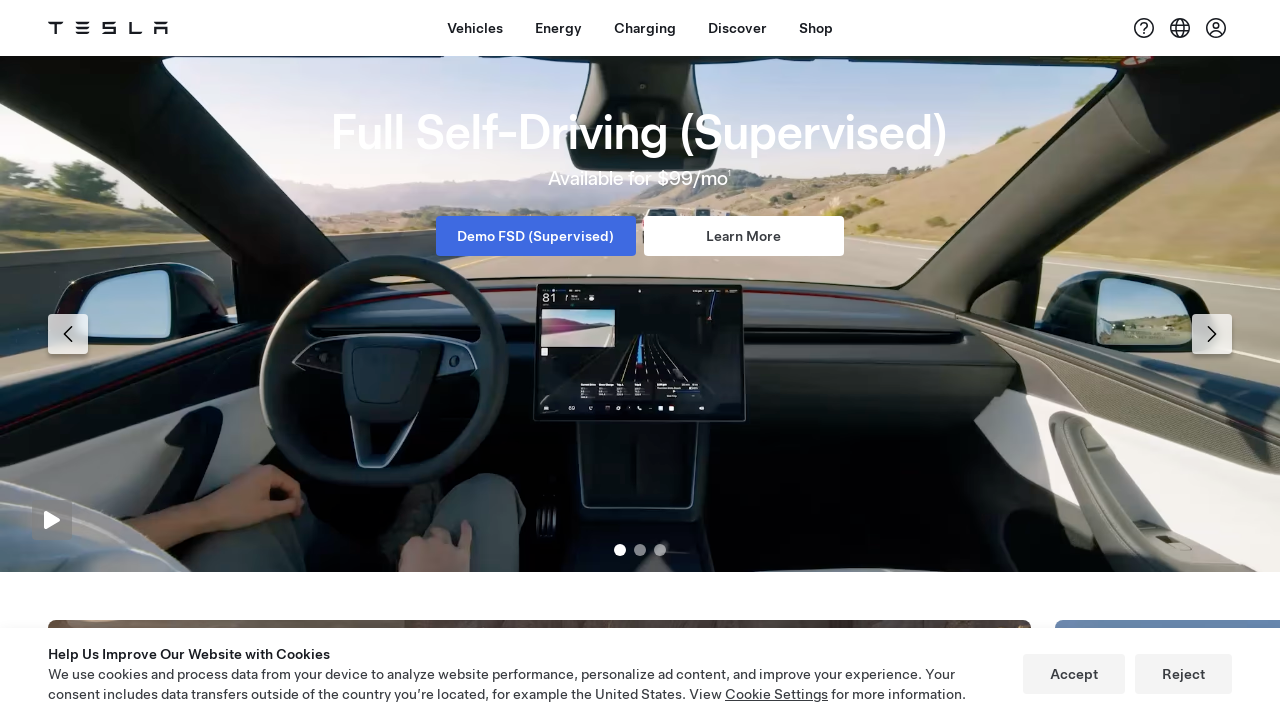

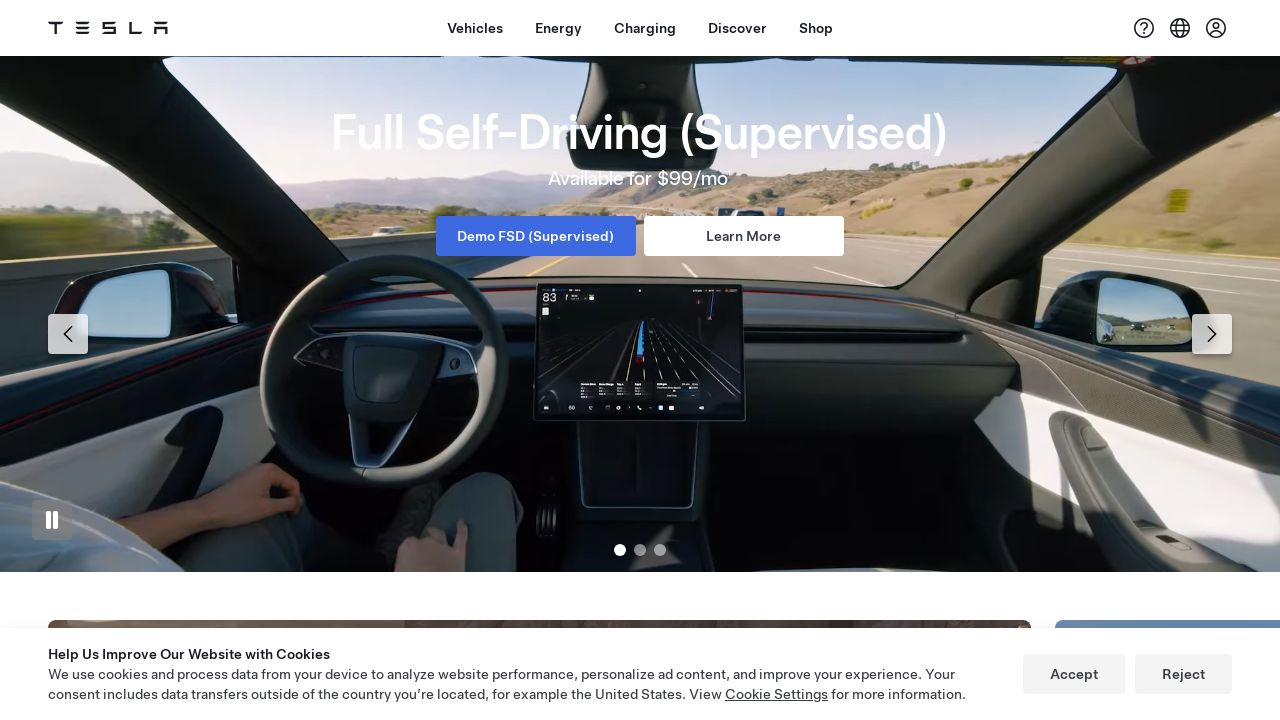